Opens the home page of The Connected Shop and verifies the page title matches the expected value

Starting URL: https://theconnectedshop.com/

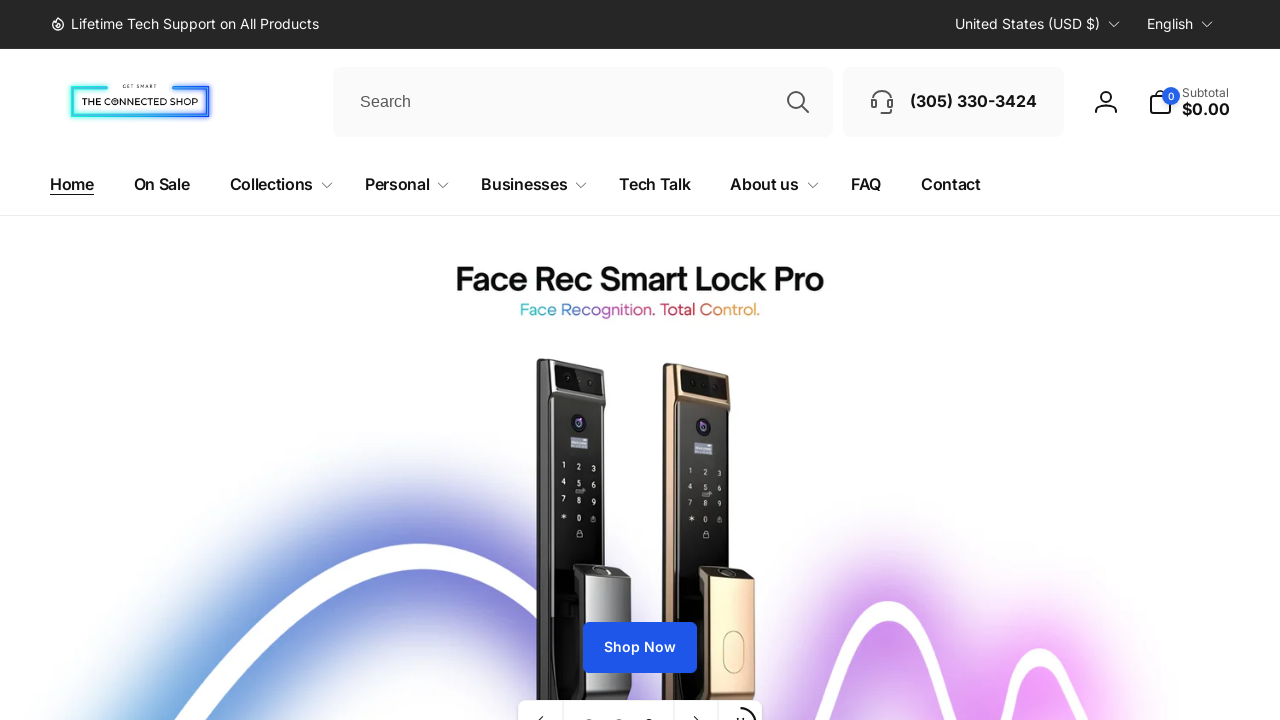

Navigated to The Connected Shop home page
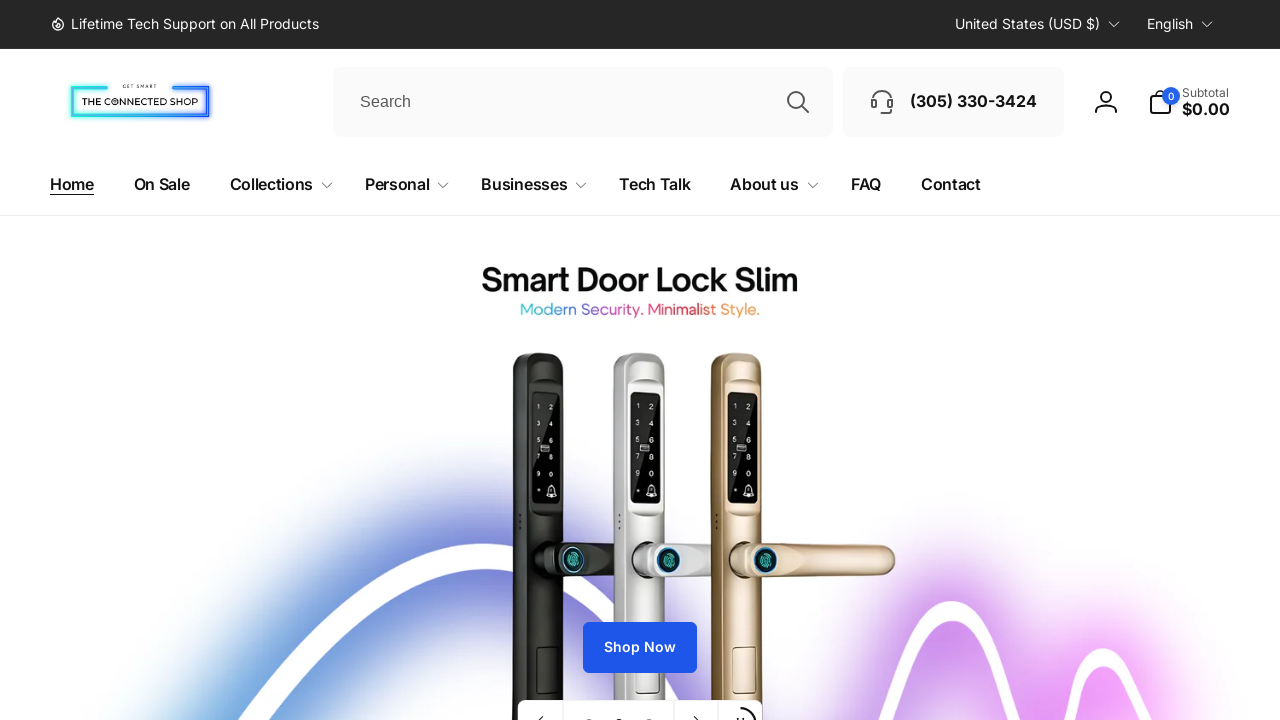

Verified page title matches expected value: 'The Connected Shop - Smart Locks, Smart Sensors, Smart Home & Office'
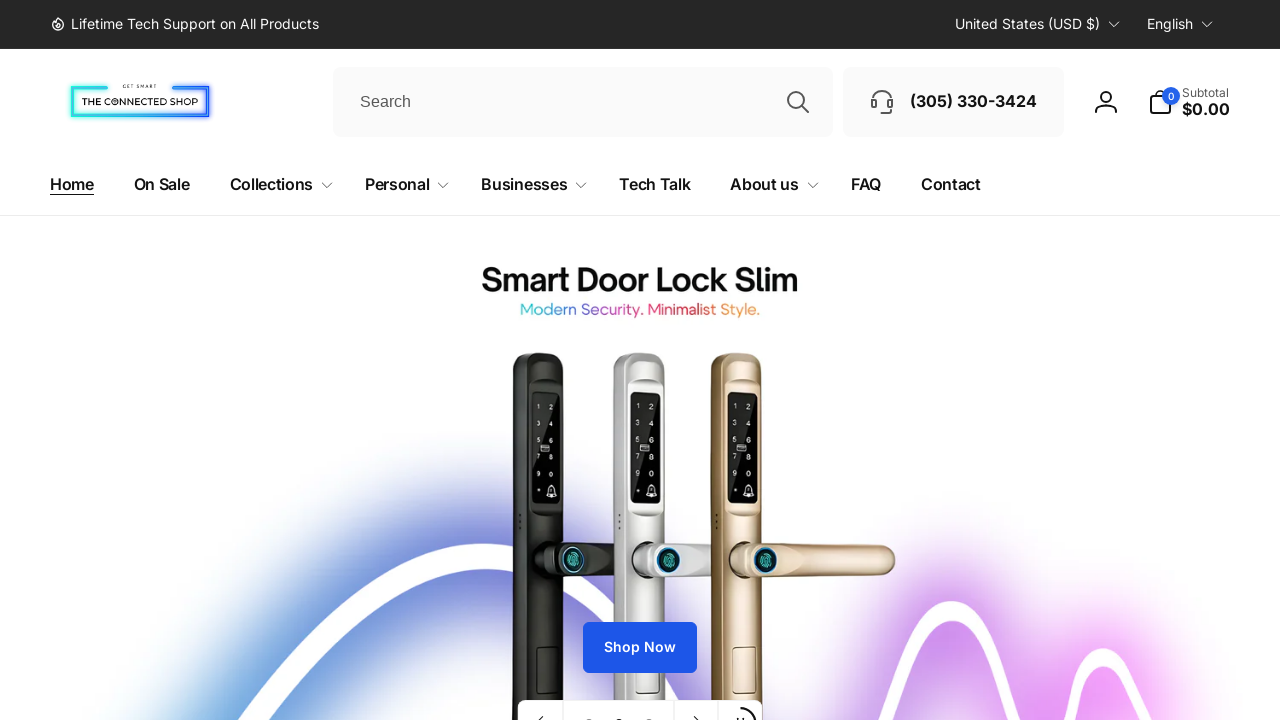

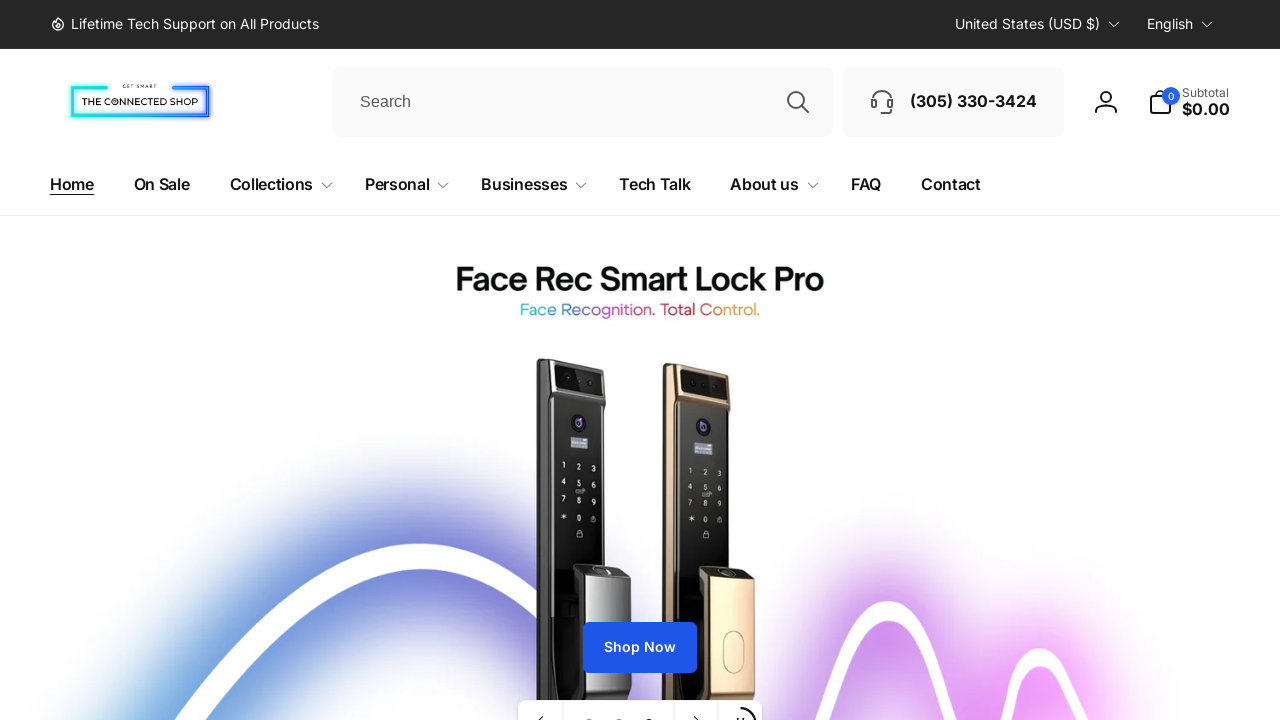